Tests drag and drop functionality by navigating to the Drag and Drop page and dragging column A to column B

Starting URL: https://practice.cydeo.com/

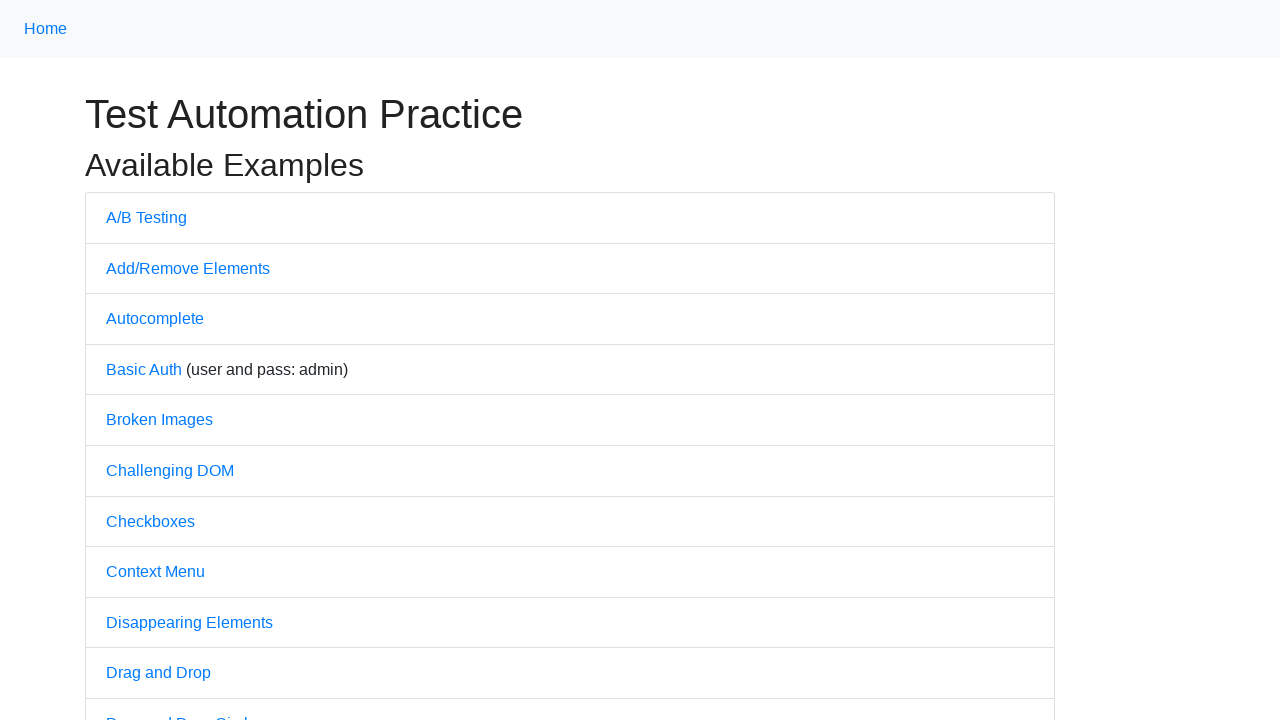

Clicked on Drag and Drop link at (158, 673) on text='Drag and Drop'
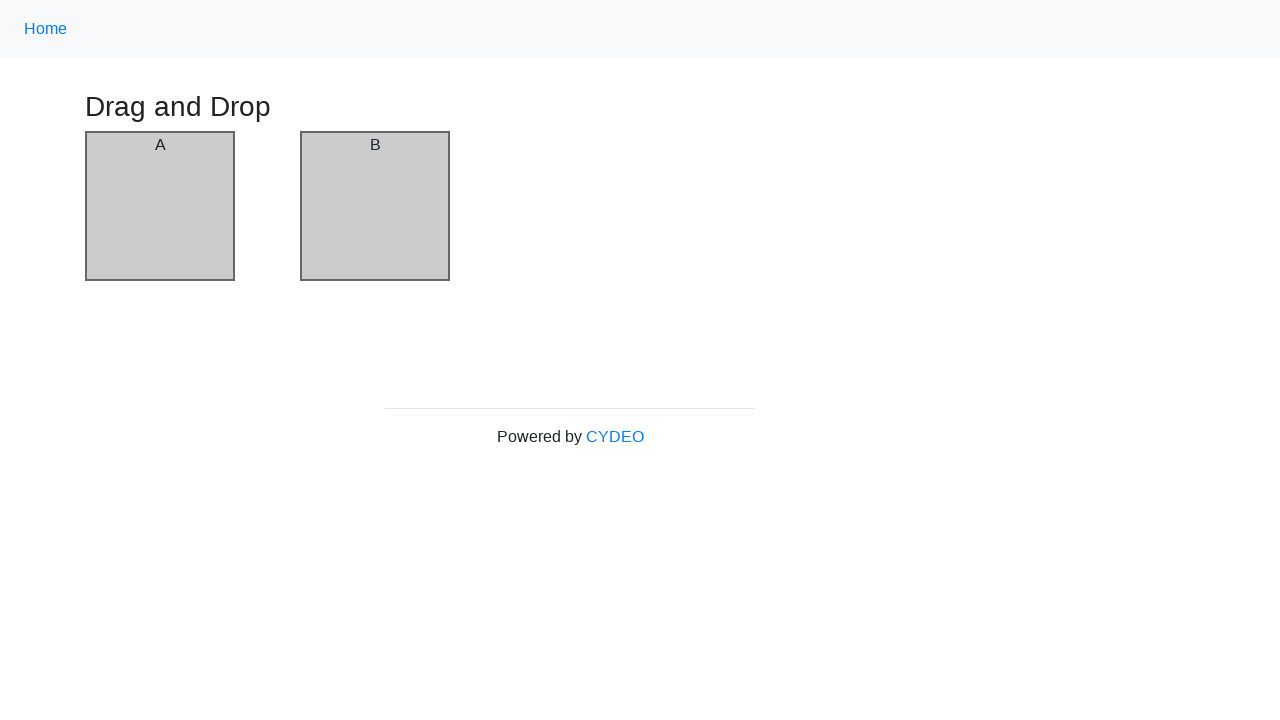

Dragged column A to column B at (375, 206)
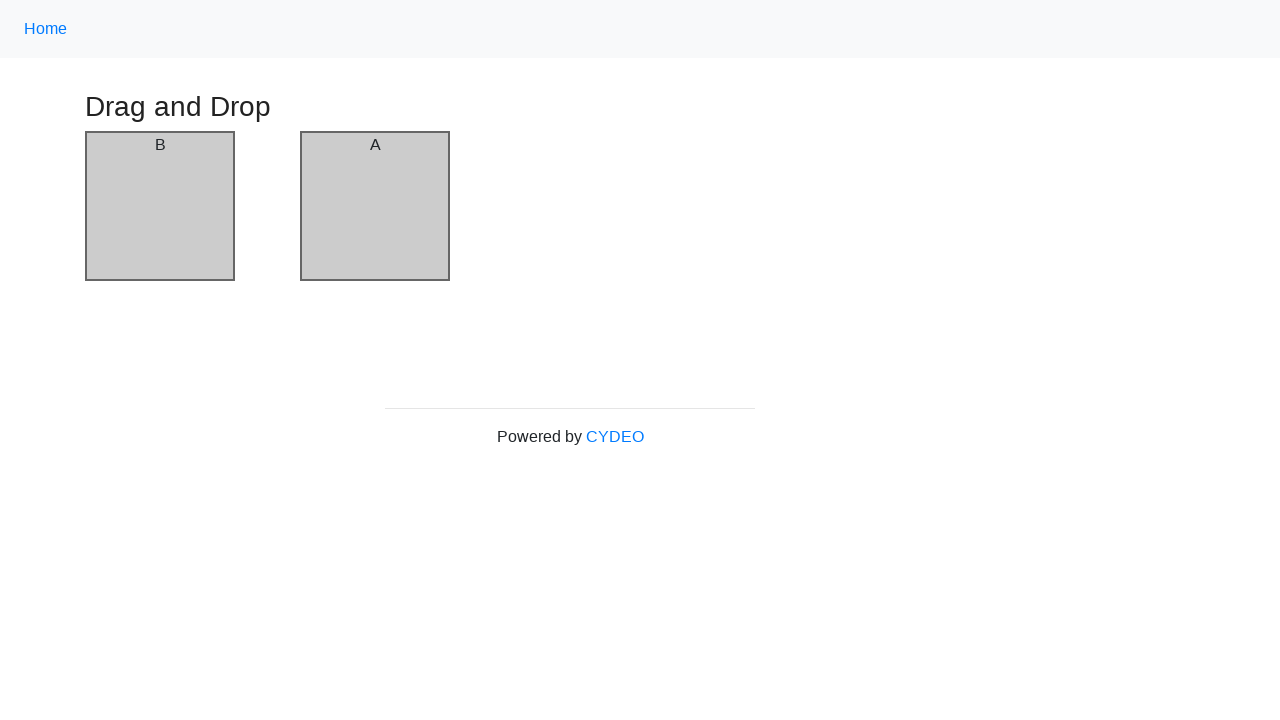

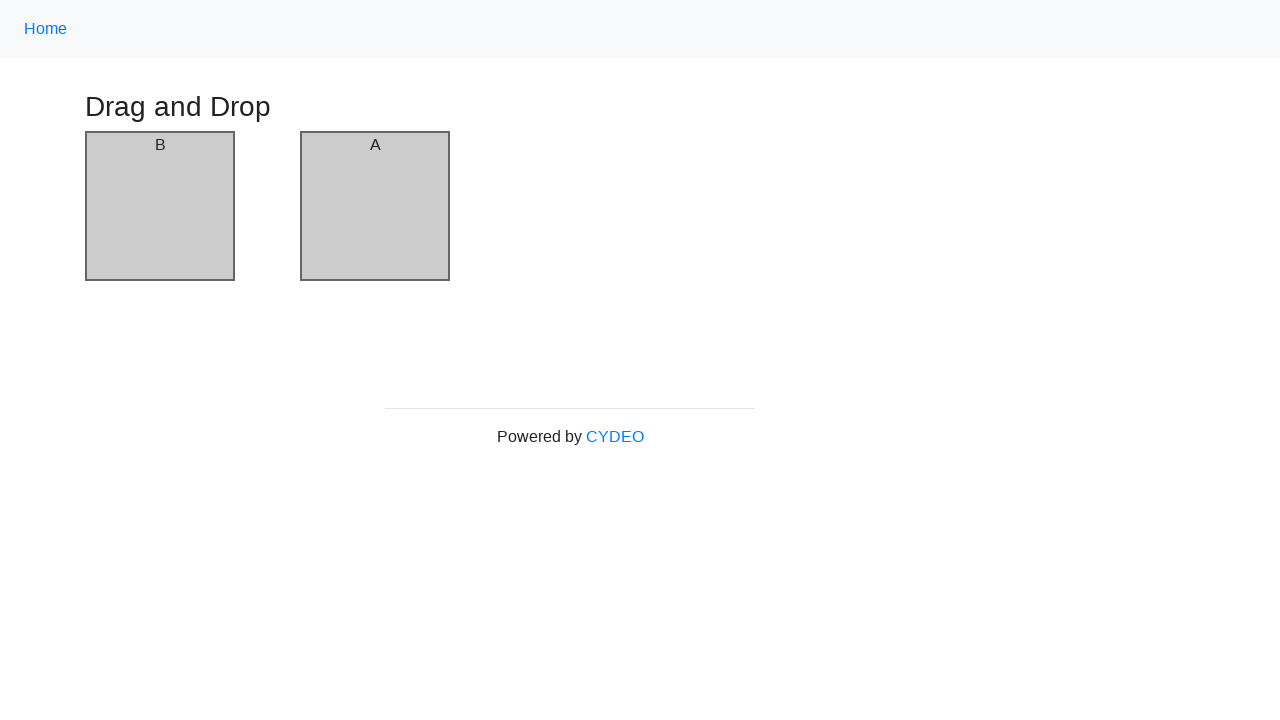